Tests the Add/Remove Elements functionality by clicking the "Add Element" button to create a Delete button, verifying the Delete button appears, clicking it, and verifying the page heading remains visible.

Starting URL: https://the-internet.herokuapp.com/add_remove_elements/

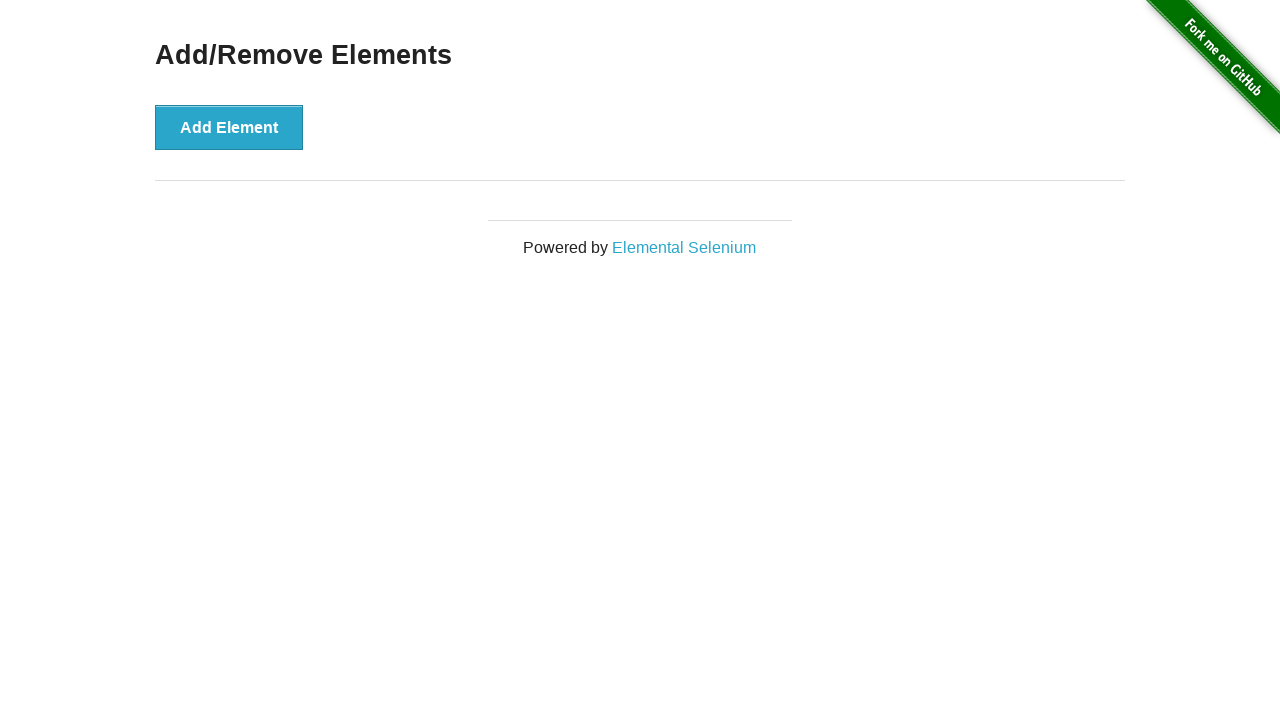

Clicked 'Add Element' button to create a Delete button at (229, 127) on xpath=//*[text()='Add Element']
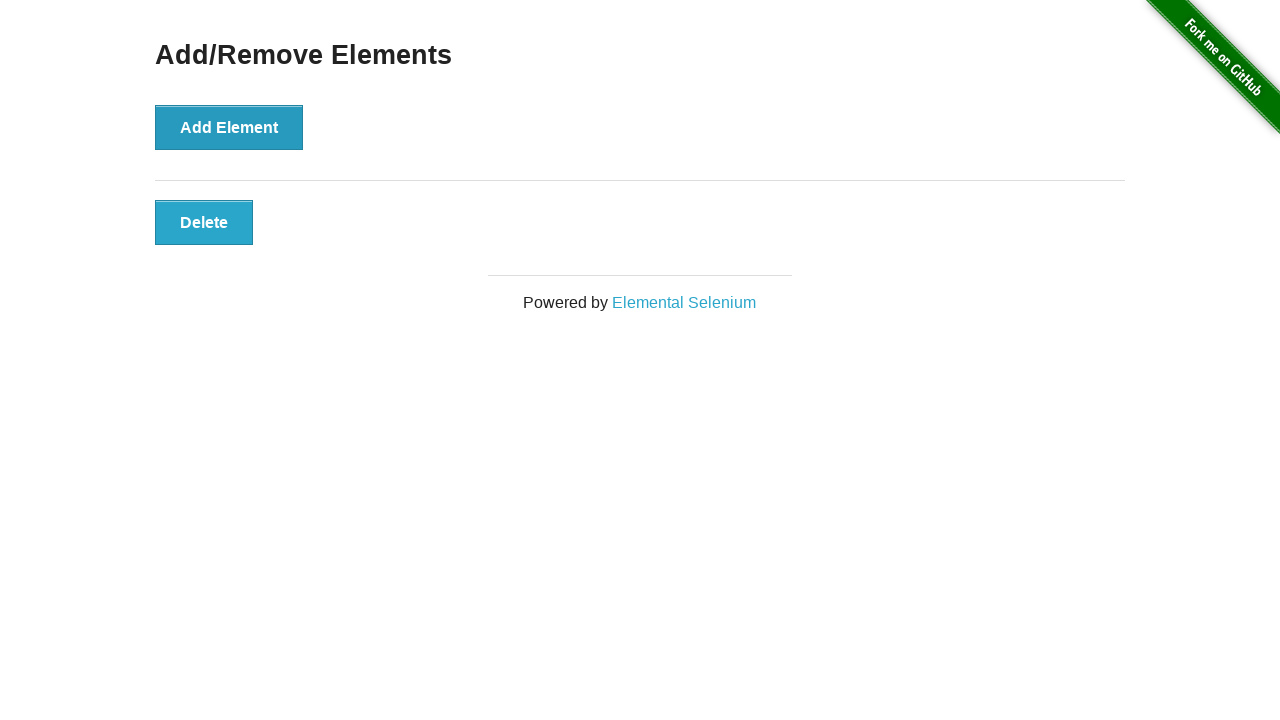

Delete button appeared and is visible
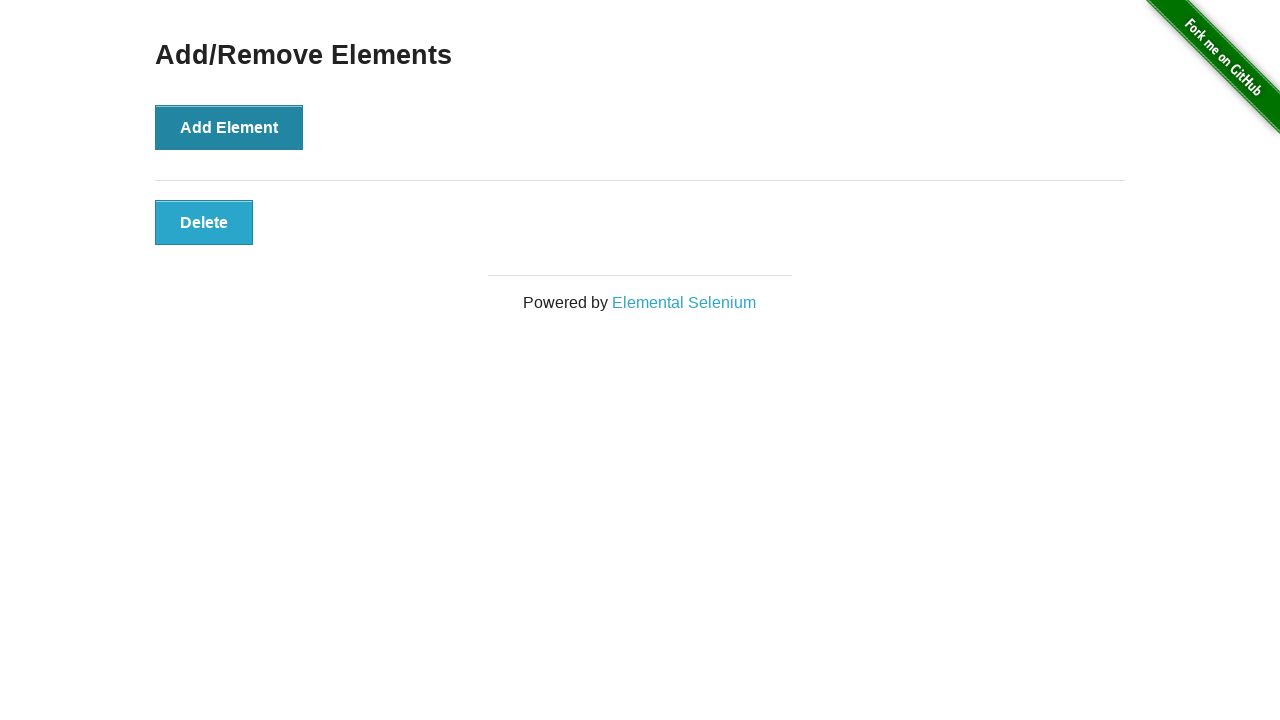

Clicked the Delete button at (204, 222) on xpath=//button[text()='Delete']
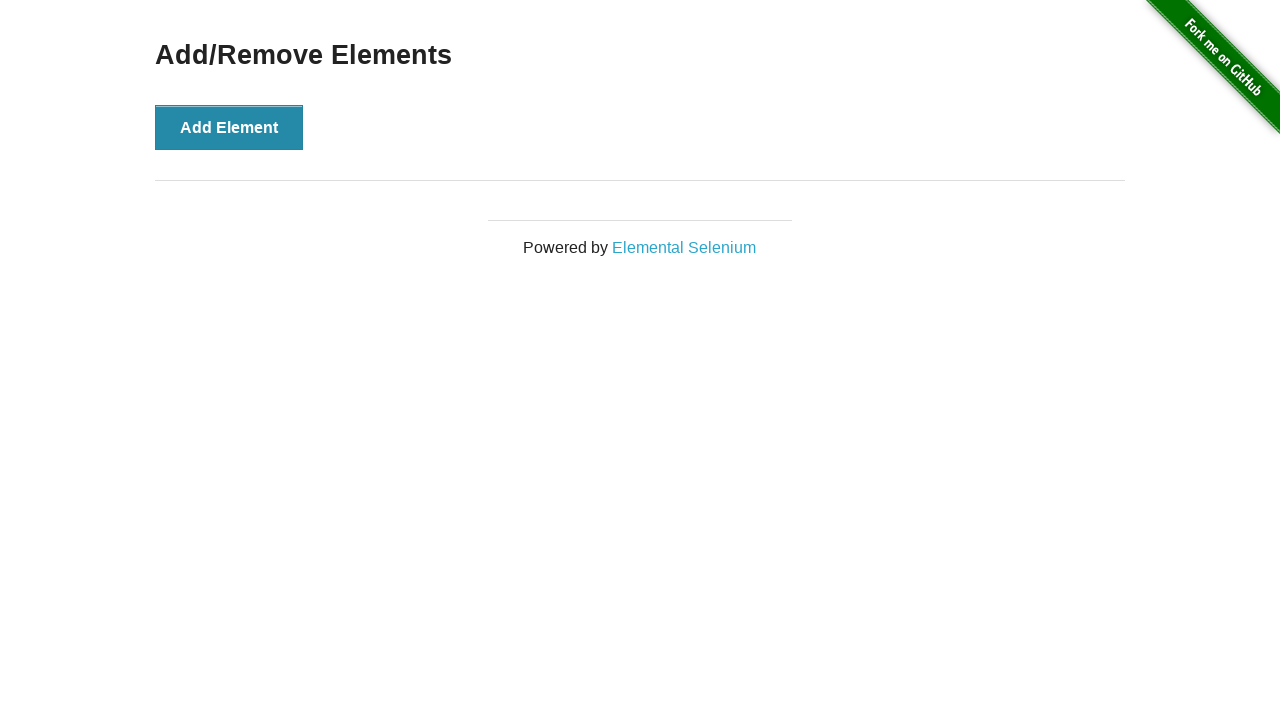

Verified 'Add/Remove Elements' heading is still visible after deleting the button
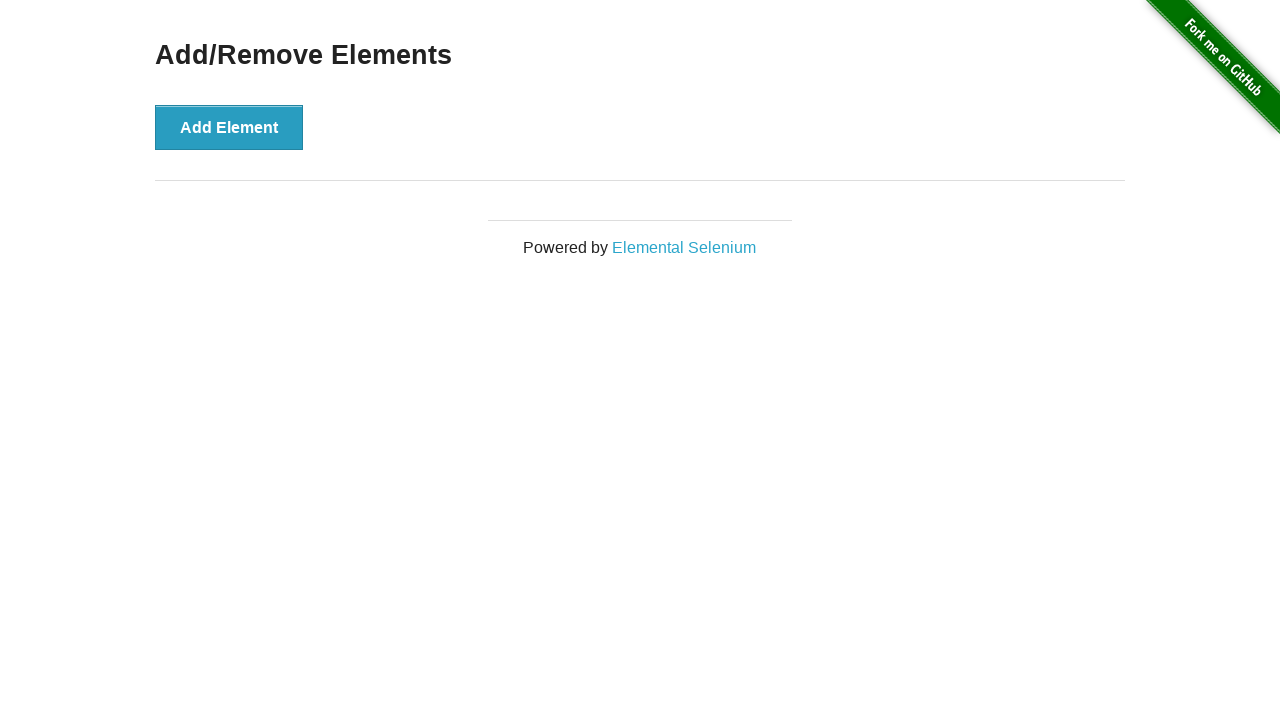

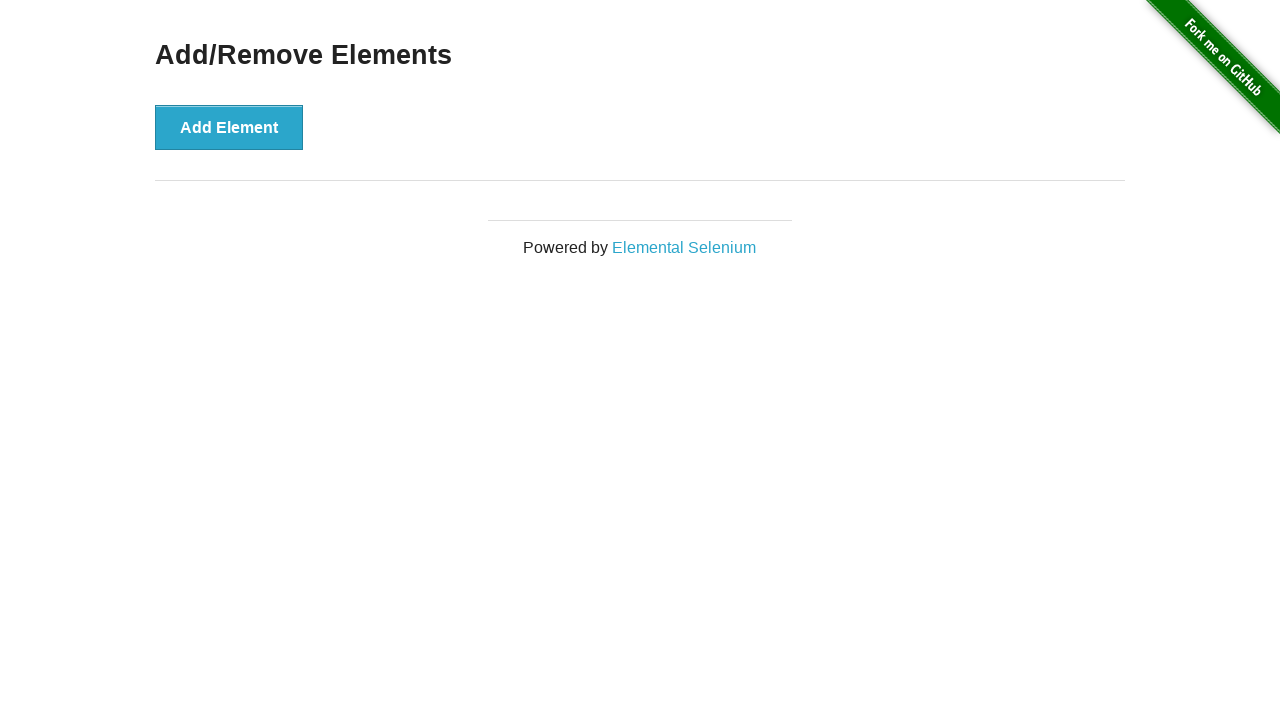